Clicks the History/Info link and verifies navigation to the info page

Starting URL: https://www.99-bottles-of-beer.net/

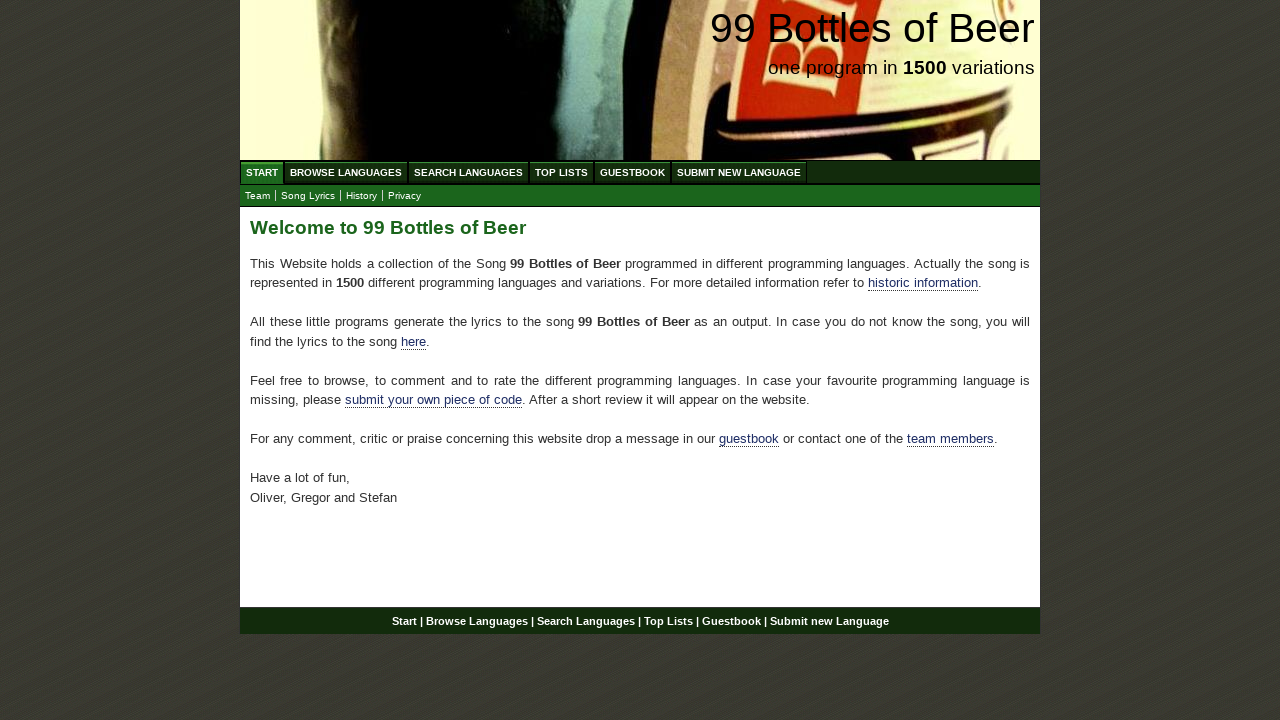

Clicked the History/Info link at (362, 196) on a[href='info.html']
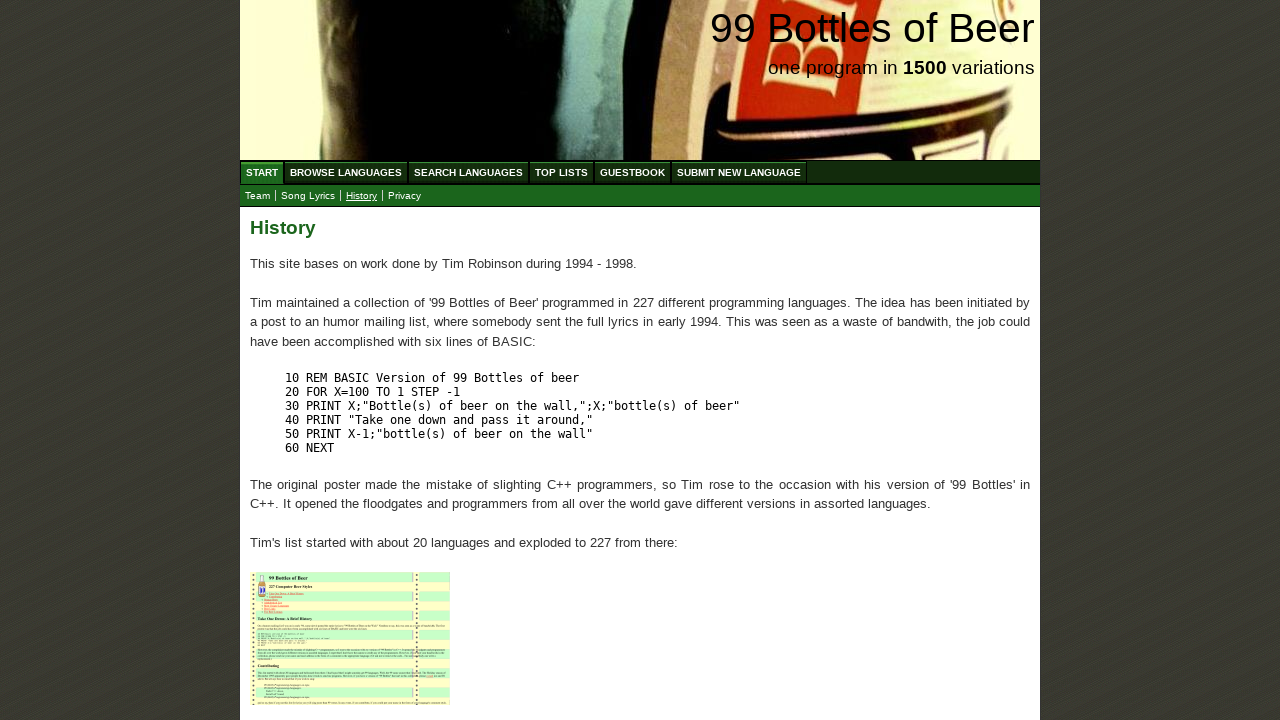

Page loaded and domcontentloaded state reached
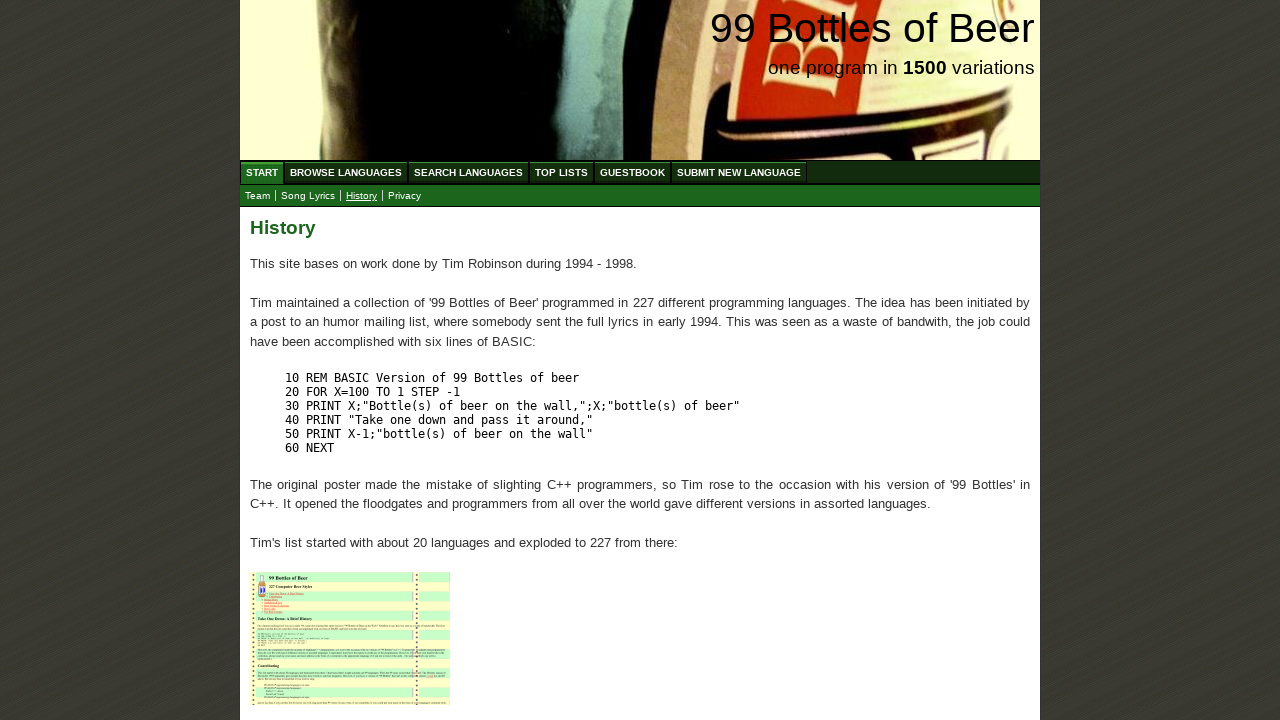

Verified navigation to info page at https://www.99-bottles-of-beer.net/info.html
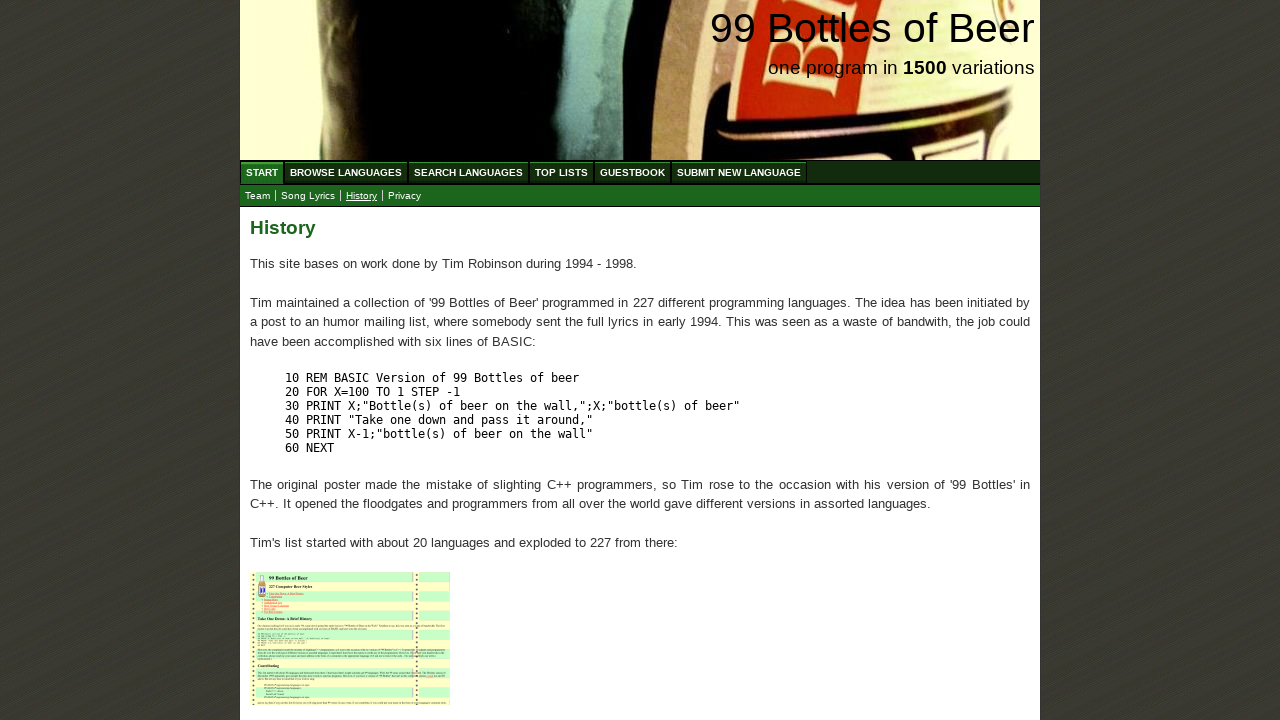

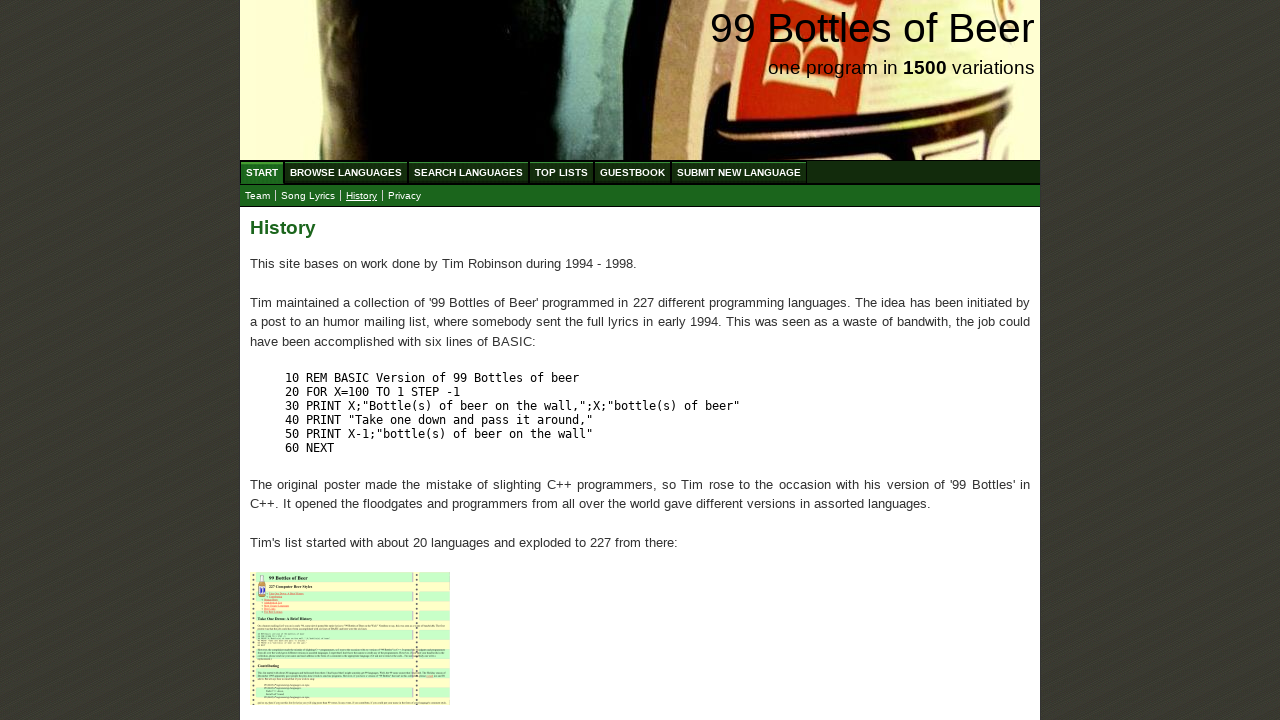